Navigates to the Rameshsoft homepage and verifies the page loads successfully

Starting URL: https://www.rameshsoft.com

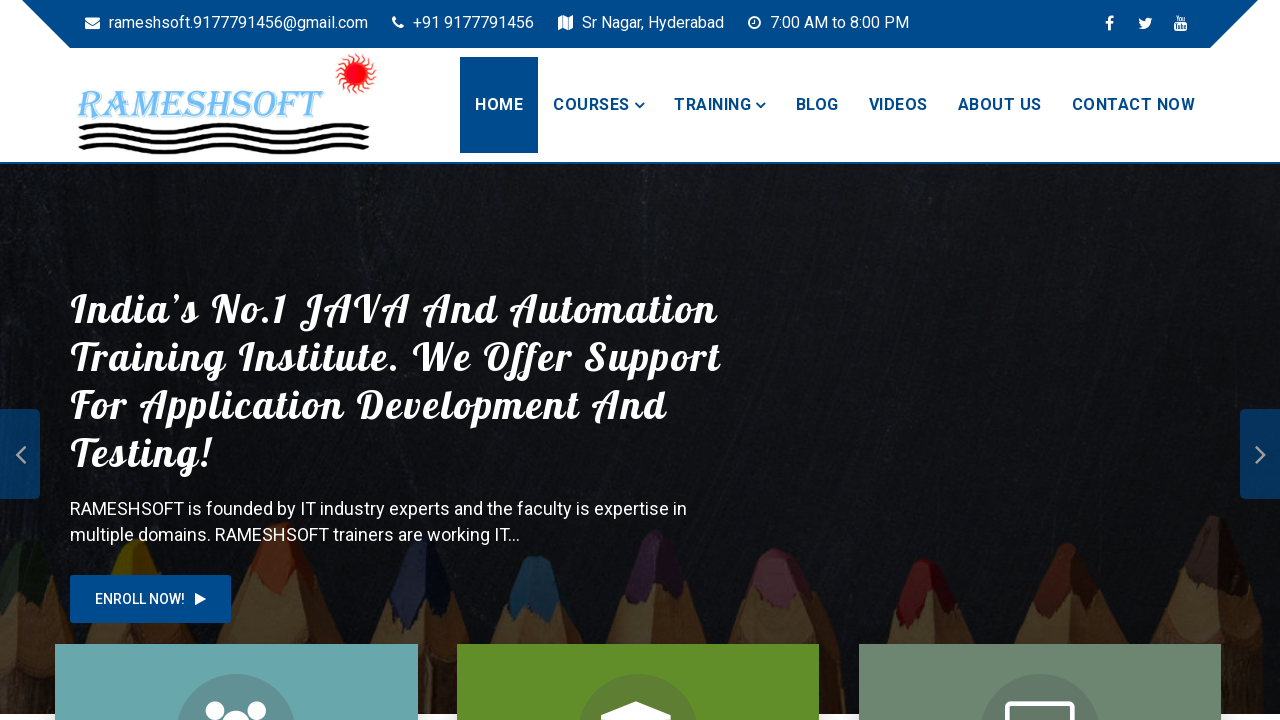

Waited for Rameshsoft homepage to load (domcontentloaded)
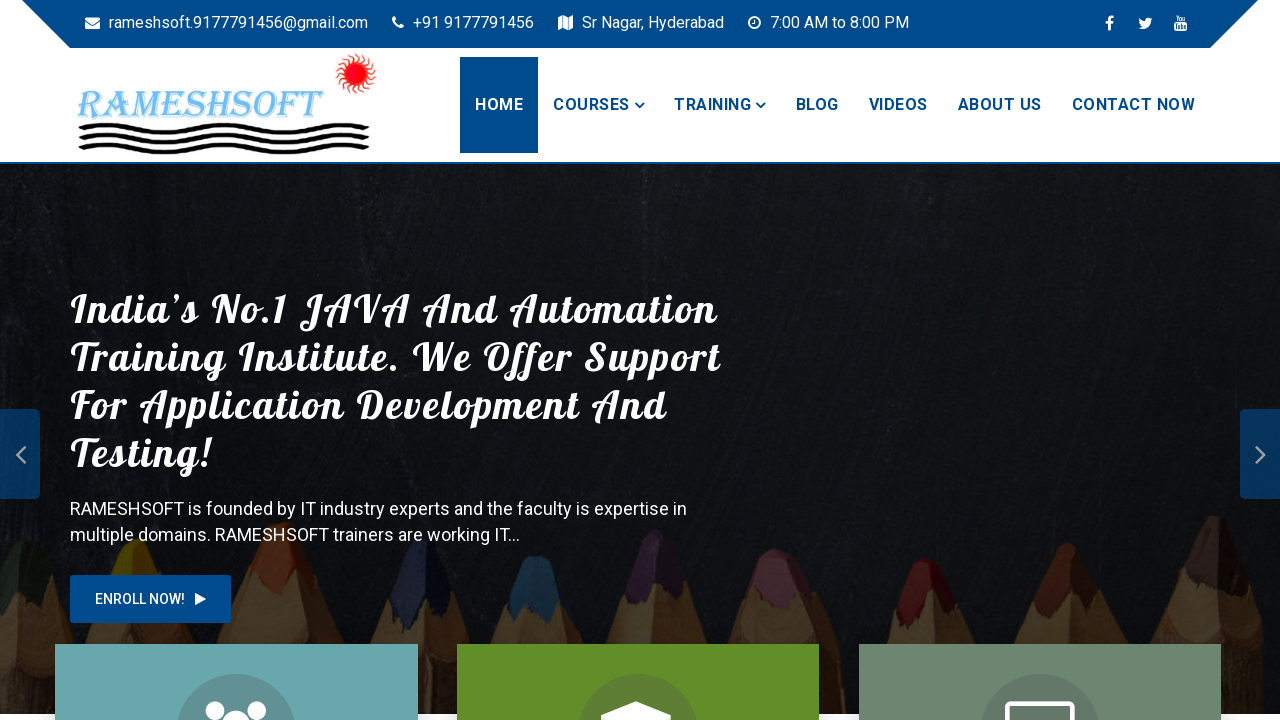

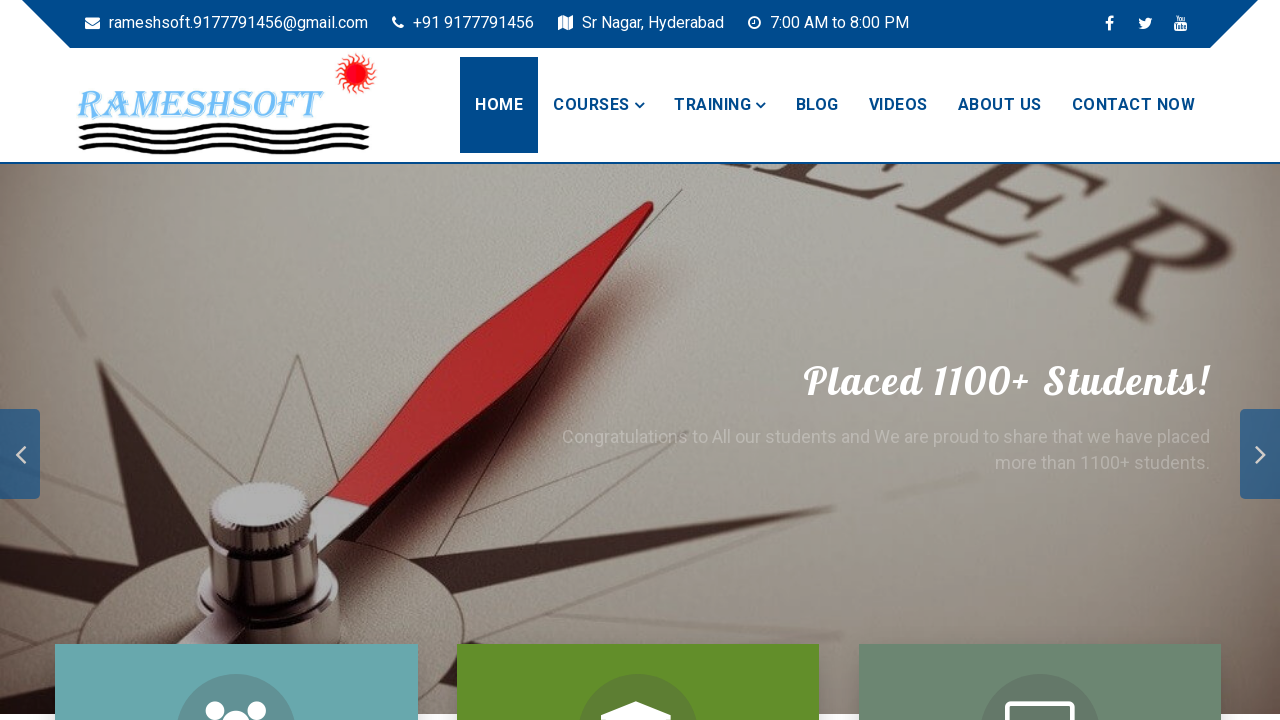